Tests multiple file upload using array syntax and clearing the selection

Starting URL: https://davidwalsh.name/demo/multiple-file-upload.php

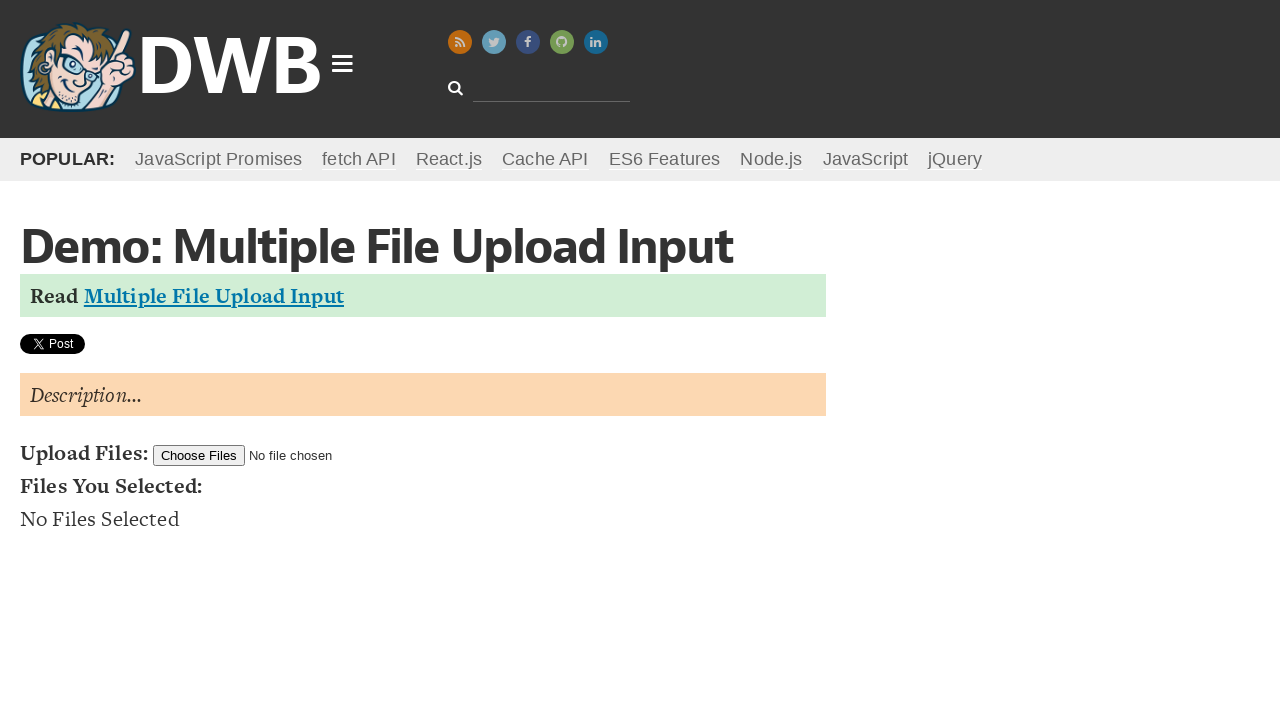

Waited for page to fully load (networkidle)
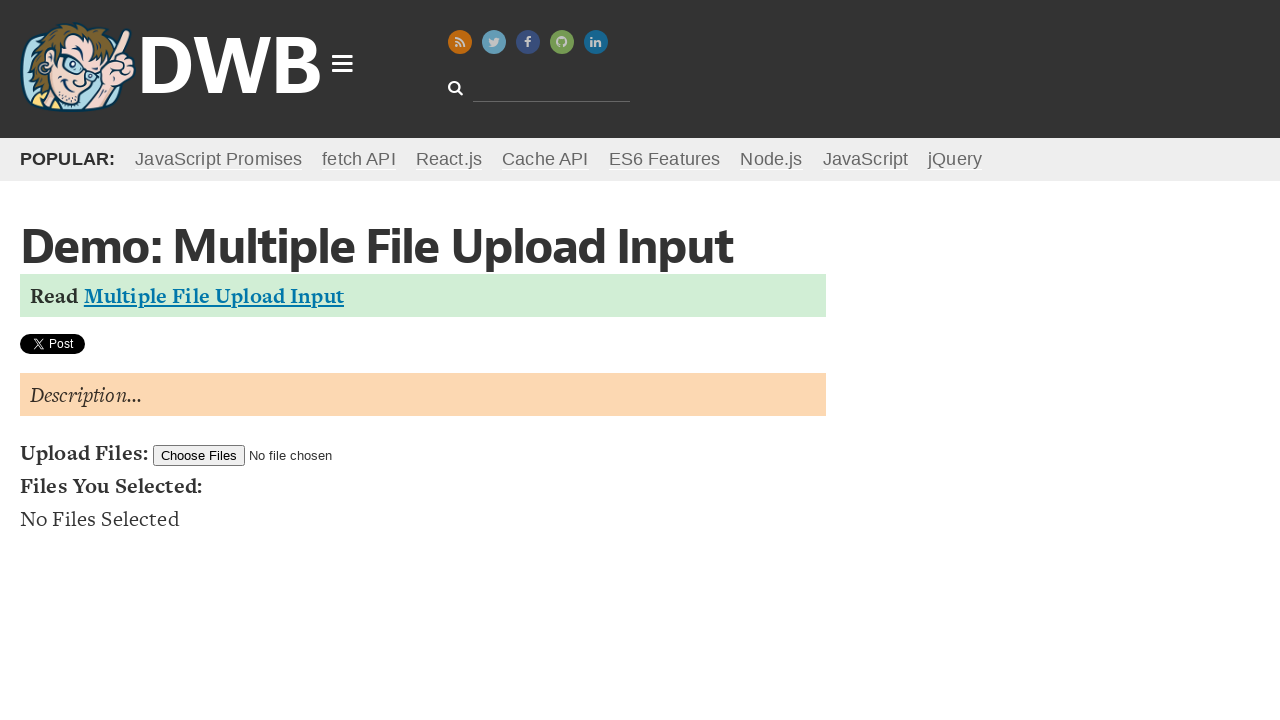

Uploaded multiple files (script1.js and script2.ts) using array syntax
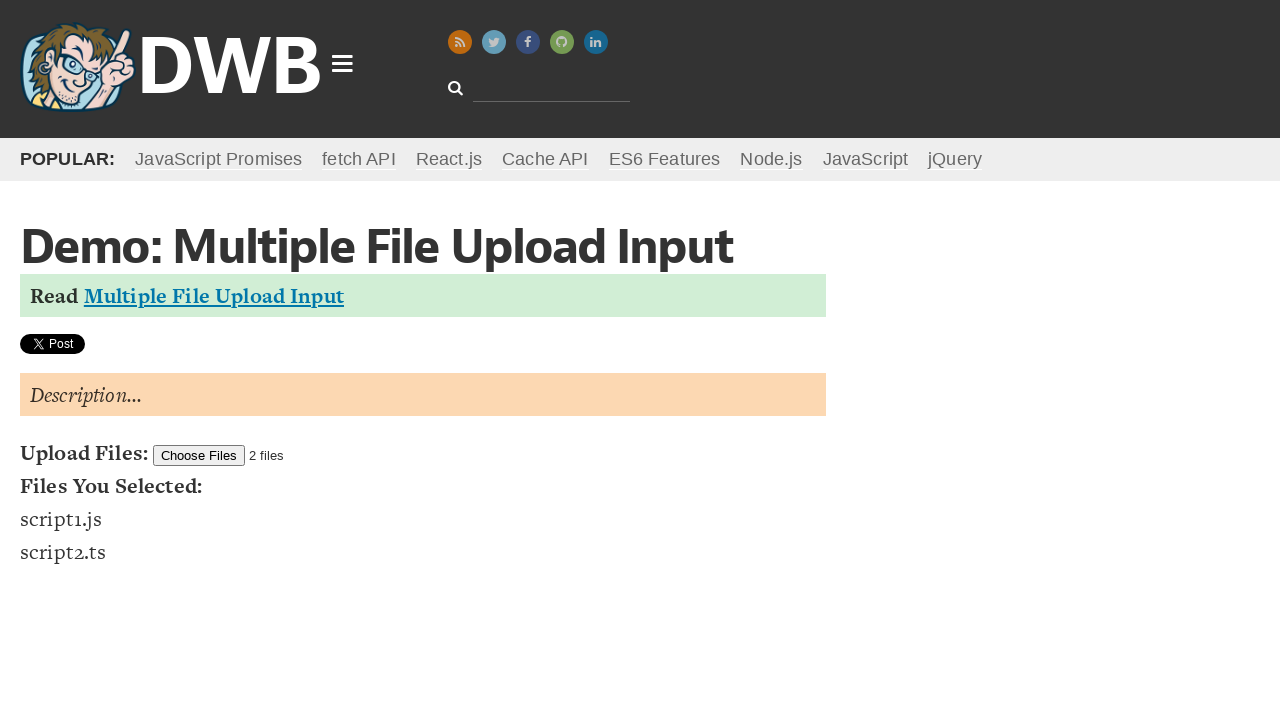

Cleared file selection by setting empty array
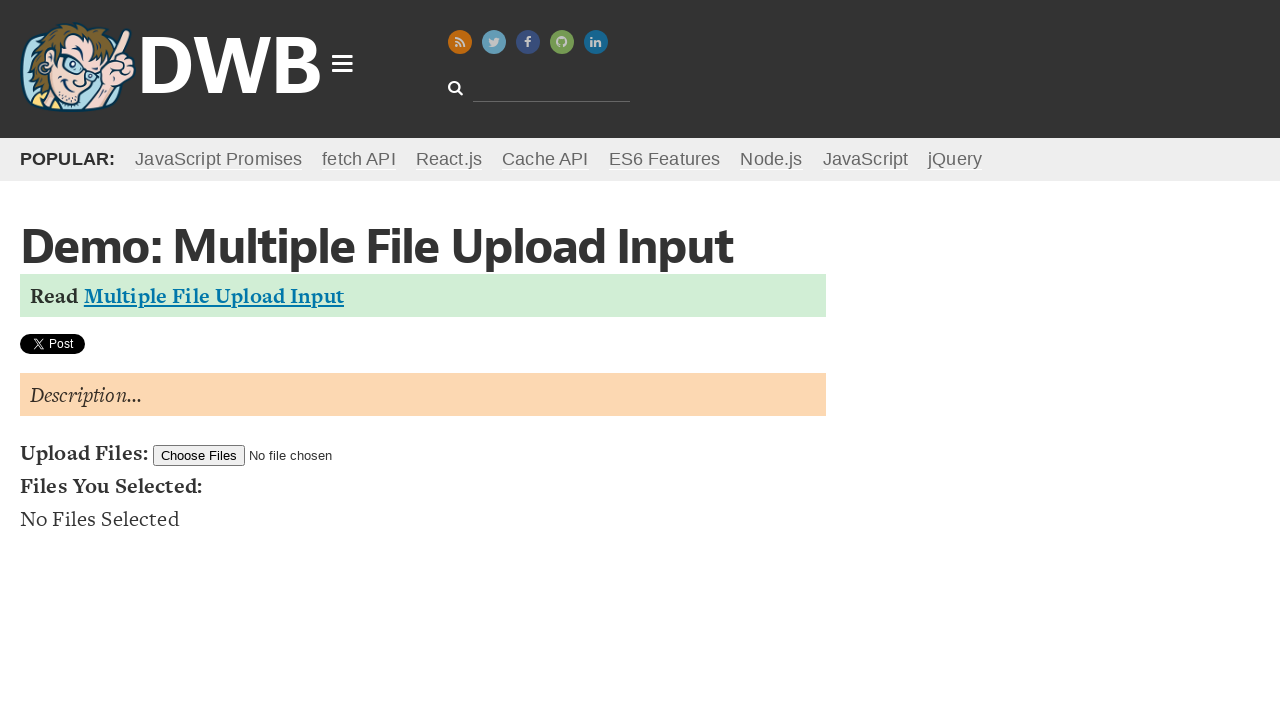

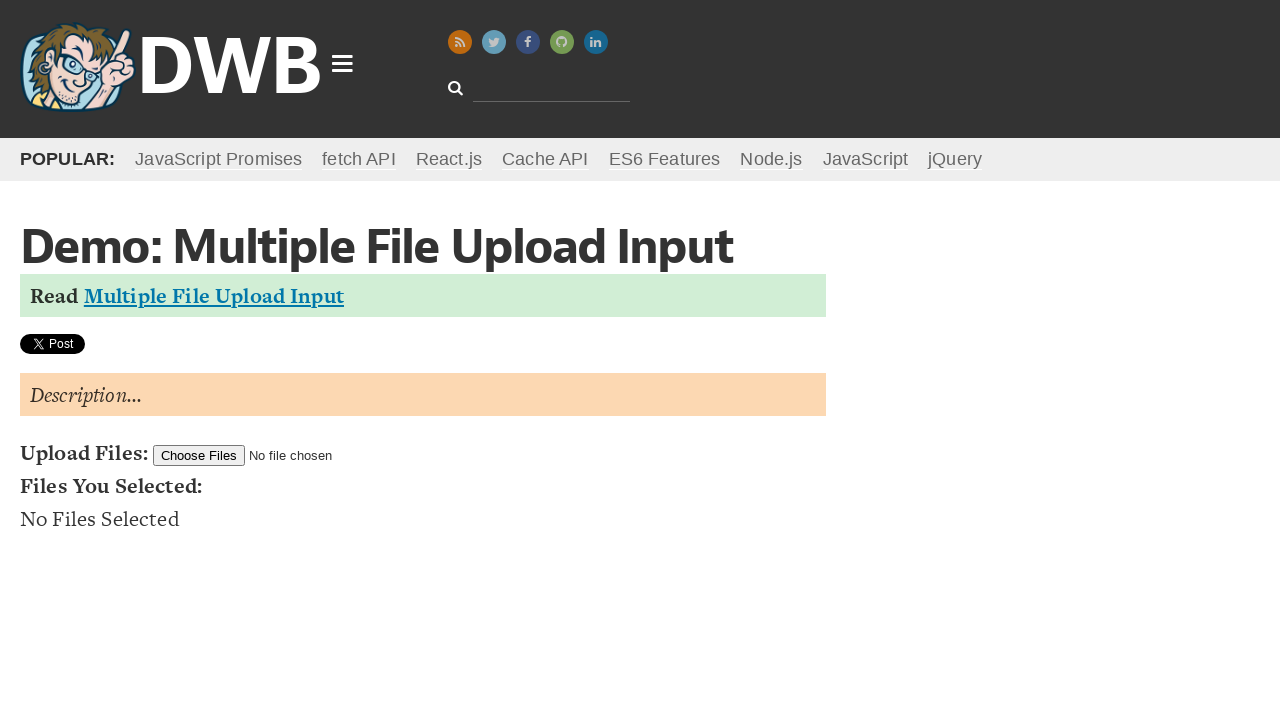